Tests state dropdown selection by cycling through multiple states using different selection methods and verifying the final selection is California

Starting URL: https://practice.cydeo.com/dropdown

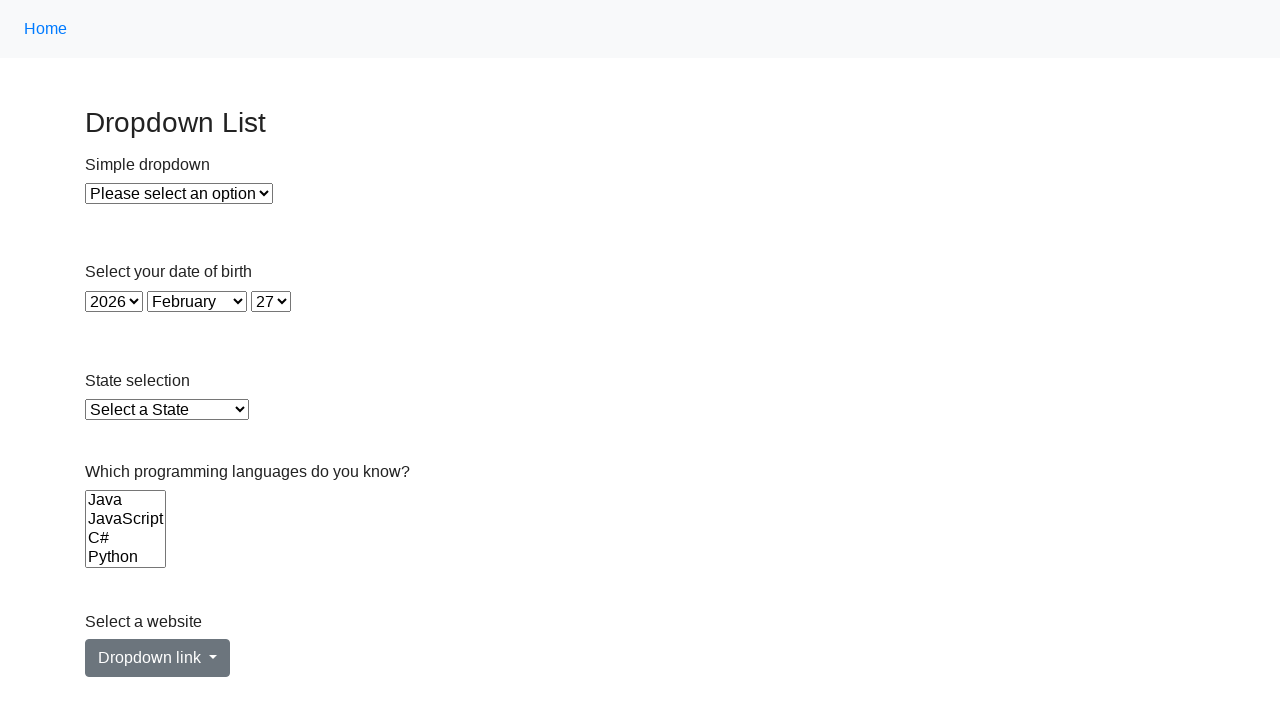

Selected Illinois from state dropdown using visible text on select#state
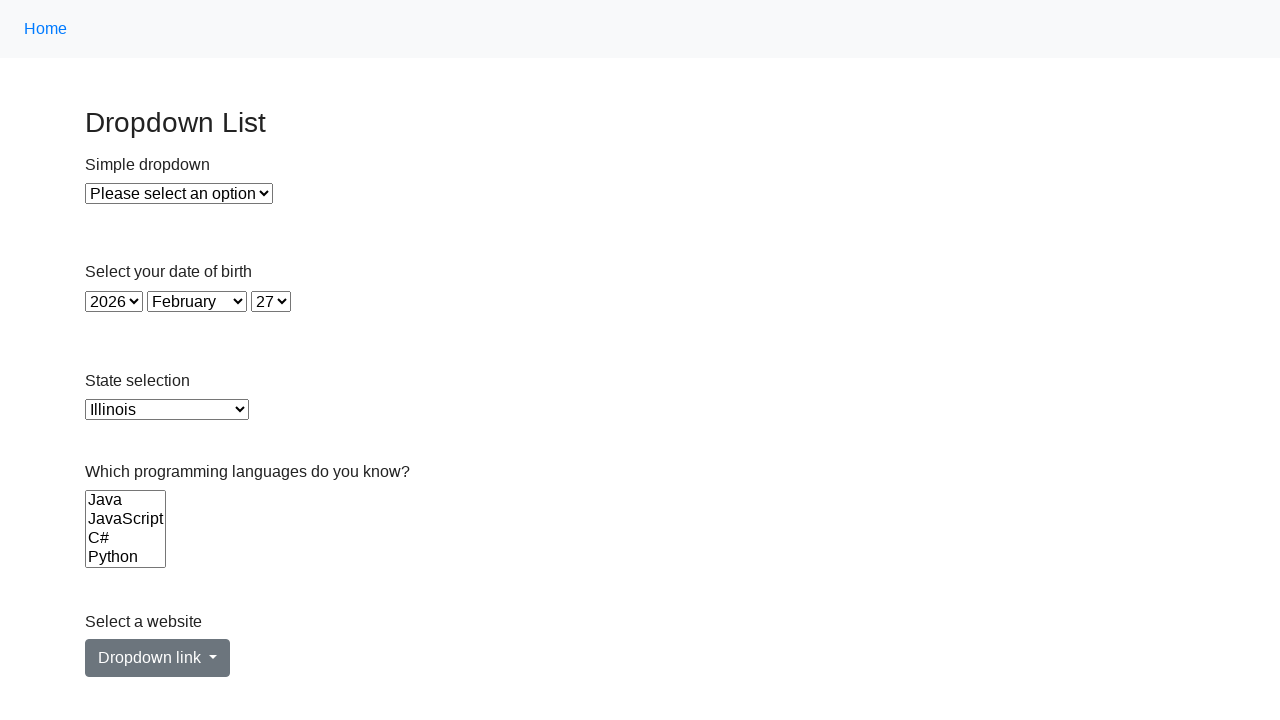

Selected Virginia from state dropdown using value attribute on select#state
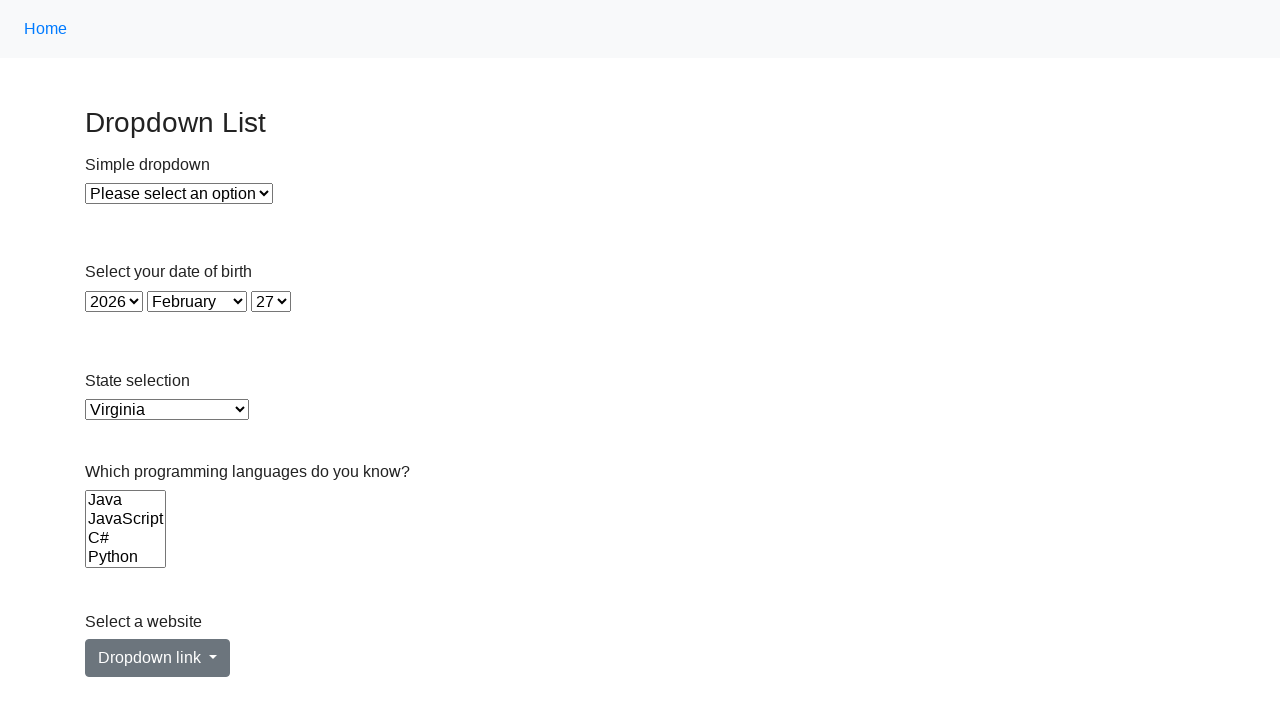

Selected California from state dropdown using index 5 on select#state
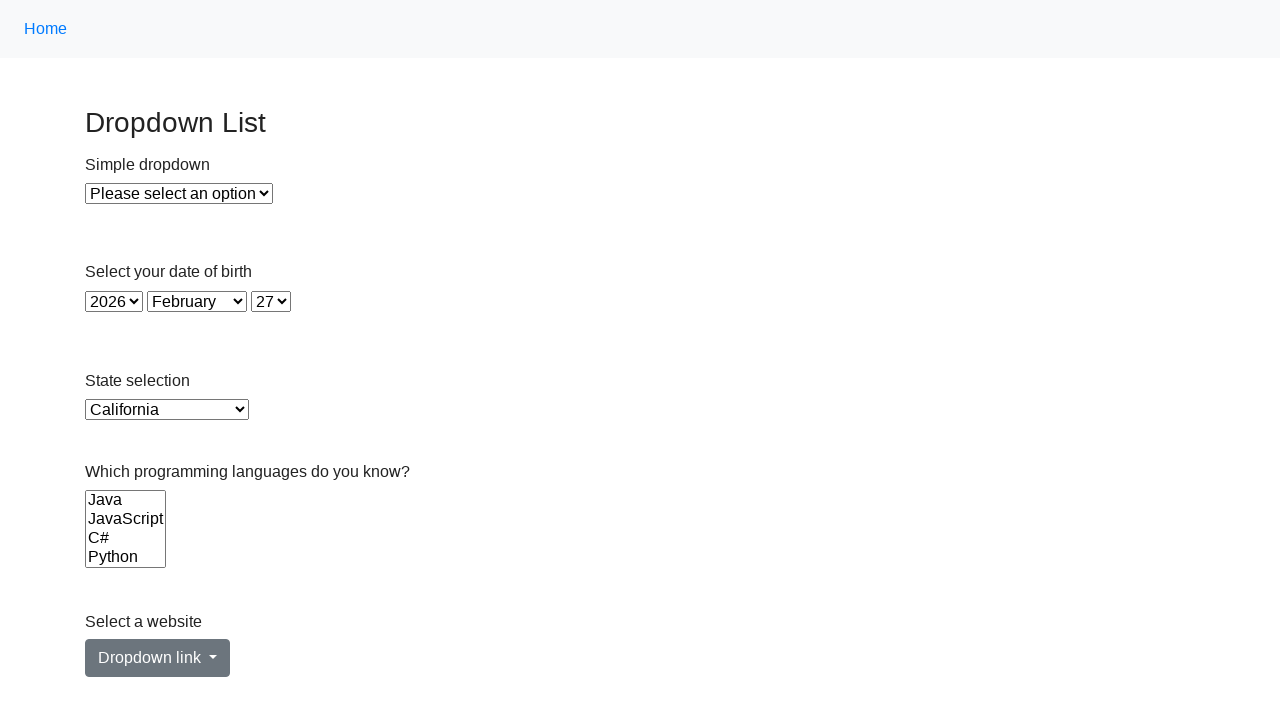

Retrieved selected state value from dropdown
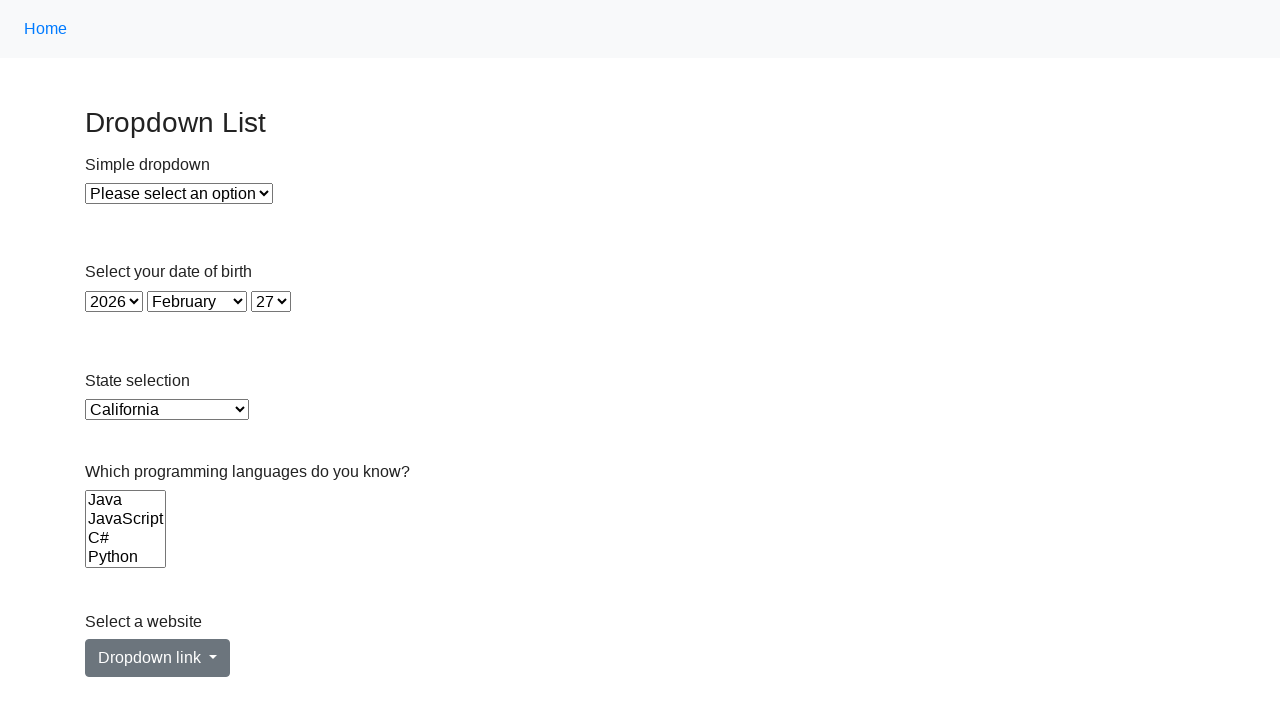

Verified that final selected state is California
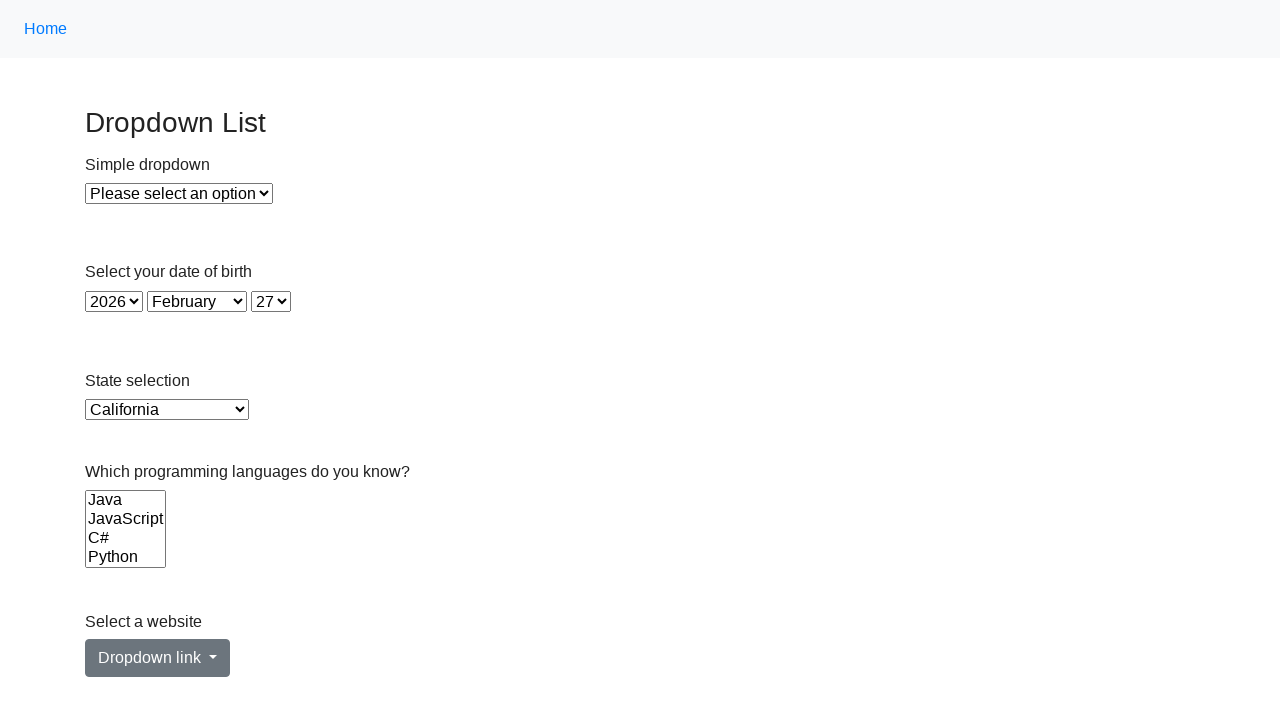

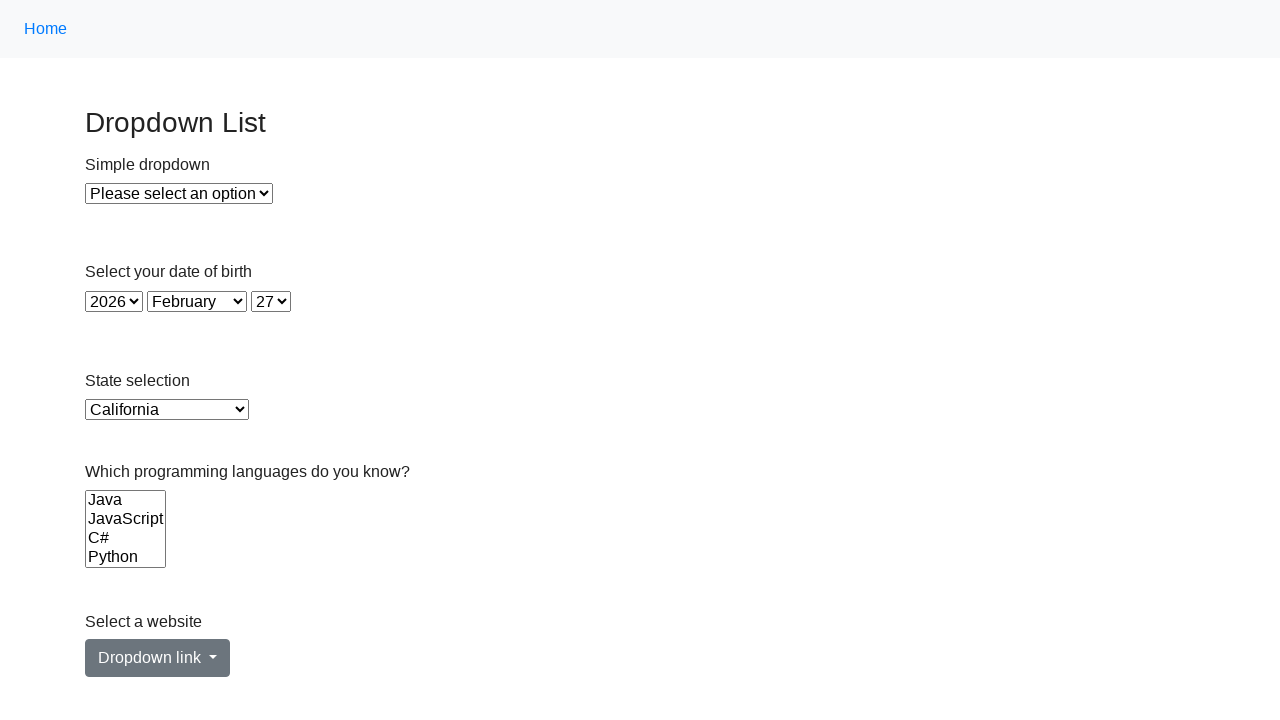